Tests an e-commerce website by adding multiple vegetables to cart, proceeding to checkout, and applying a promo code

Starting URL: https://rahulshettyacademy.com/seleniumPractise/#/

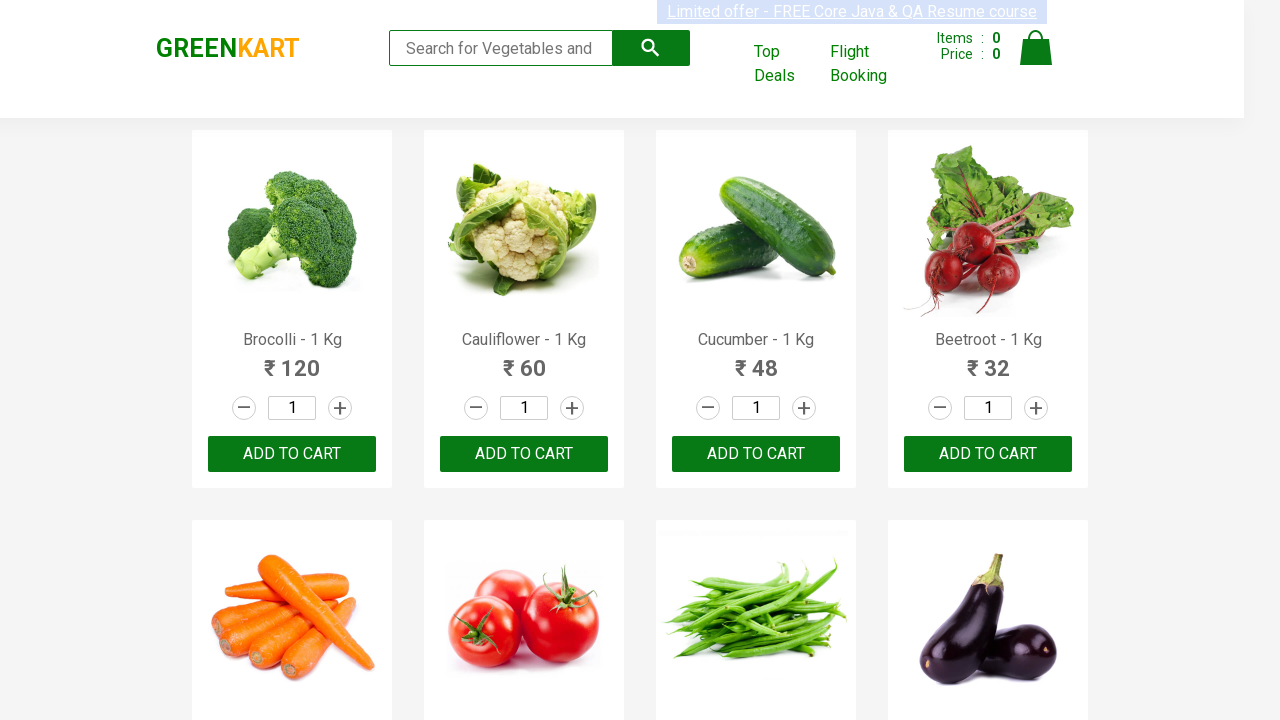

Located all product name elements on the page
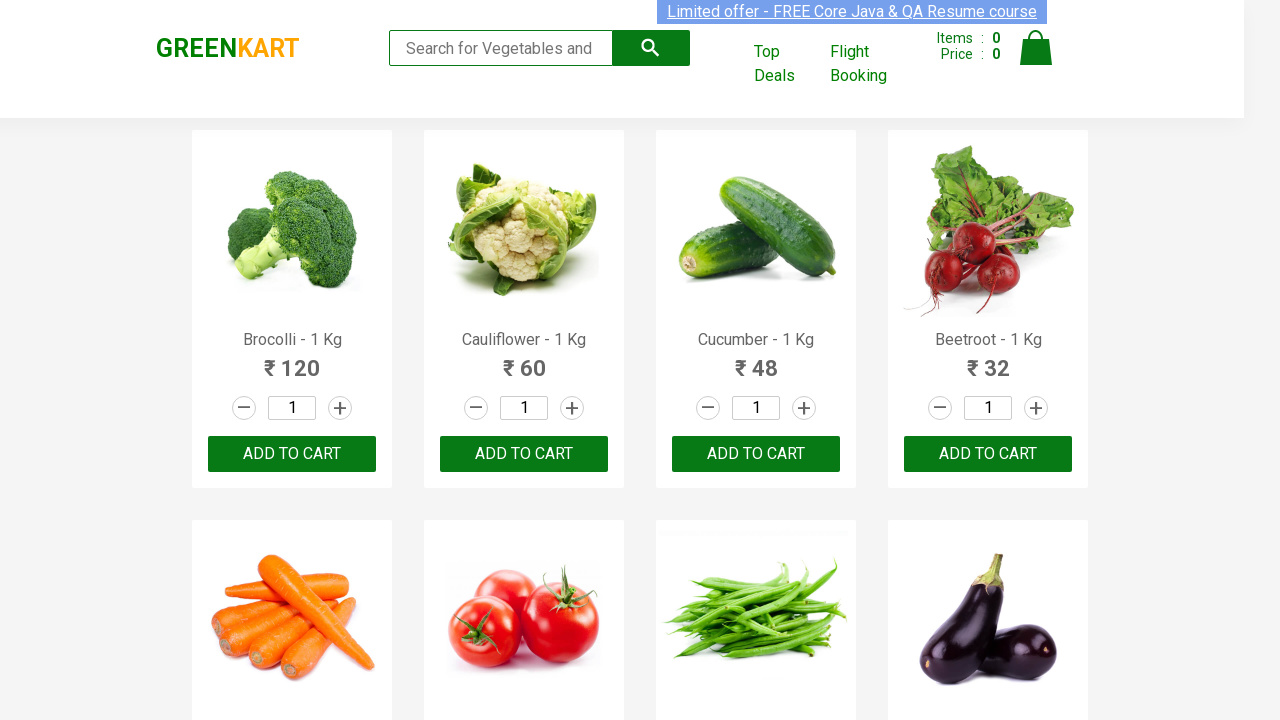

Added 'Brocolli' to cart at (292, 454) on div.product-action > button >> nth=0
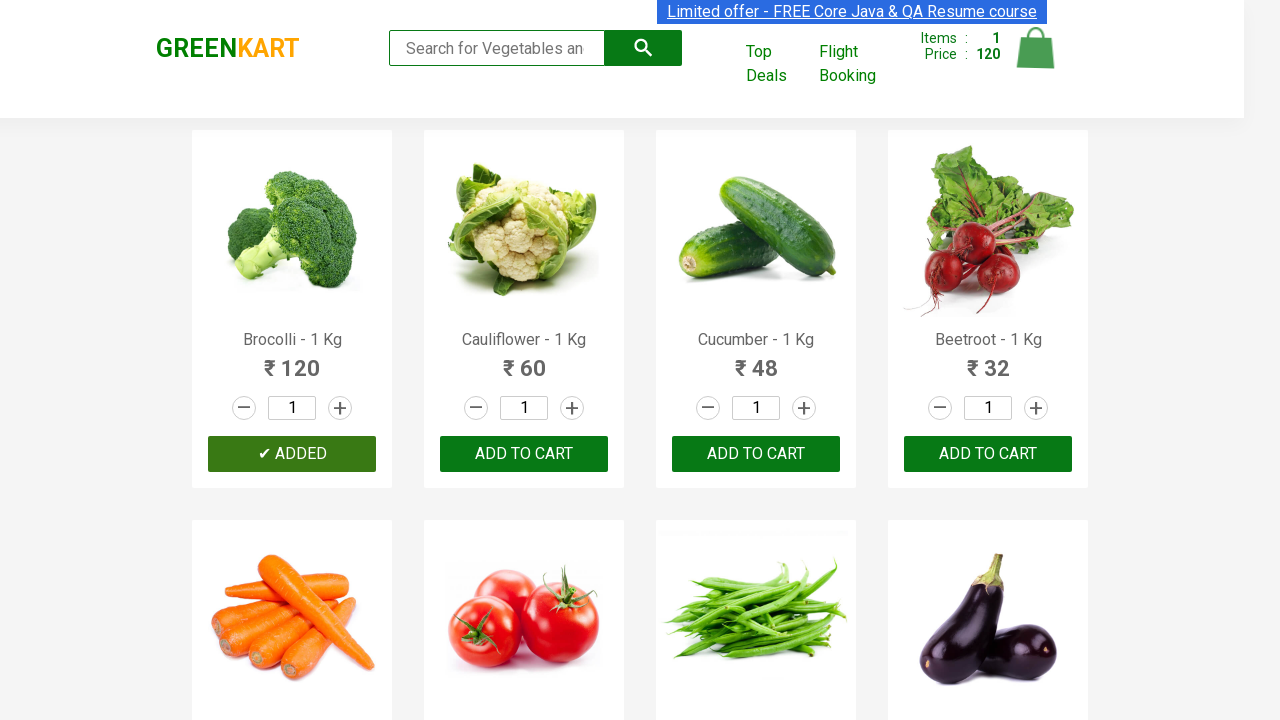

Added 'Cauliflower' to cart at (524, 454) on div.product-action > button >> nth=1
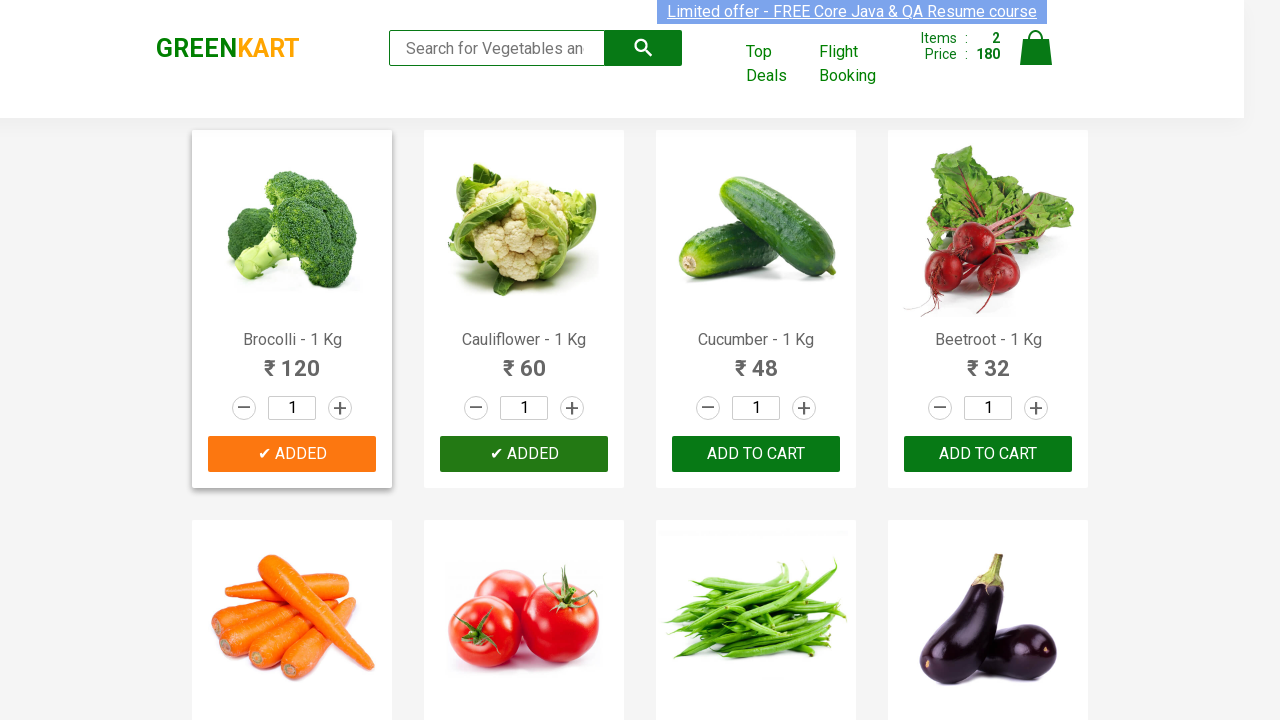

Added 'Cucumber' to cart at (756, 454) on div.product-action > button >> nth=2
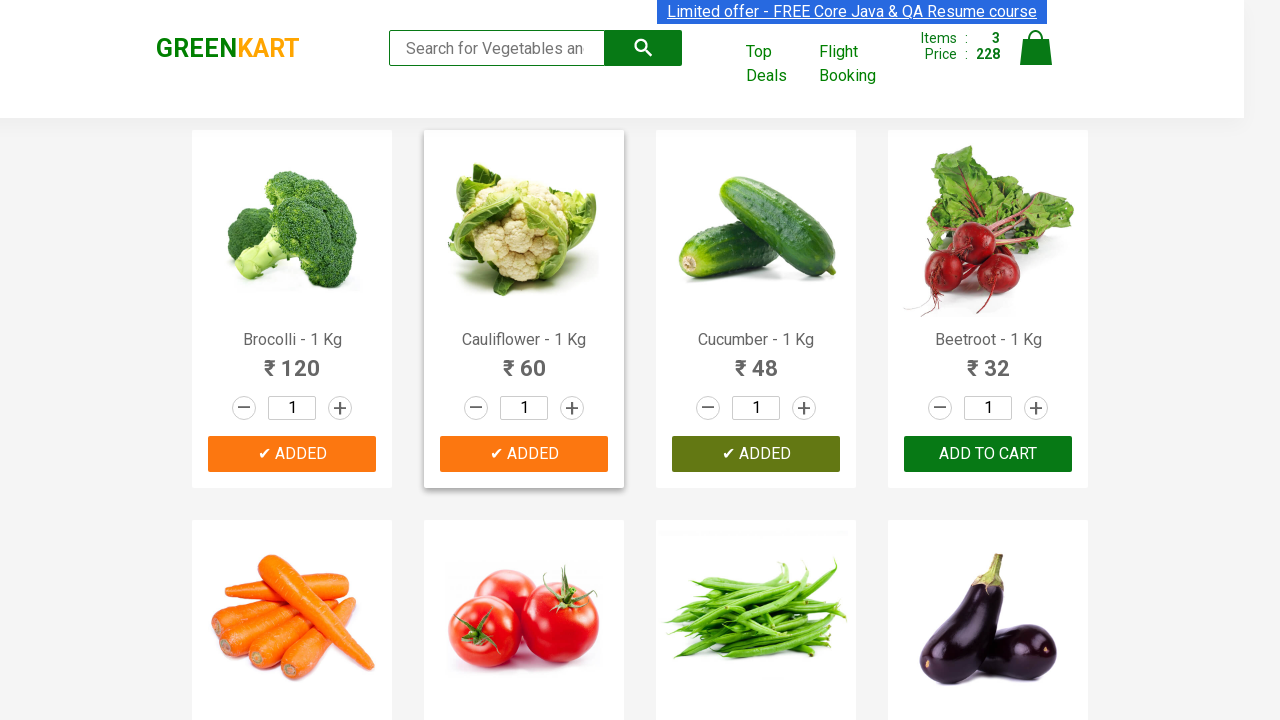

Added 'Beetroot' to cart at (988, 454) on div.product-action > button >> nth=3
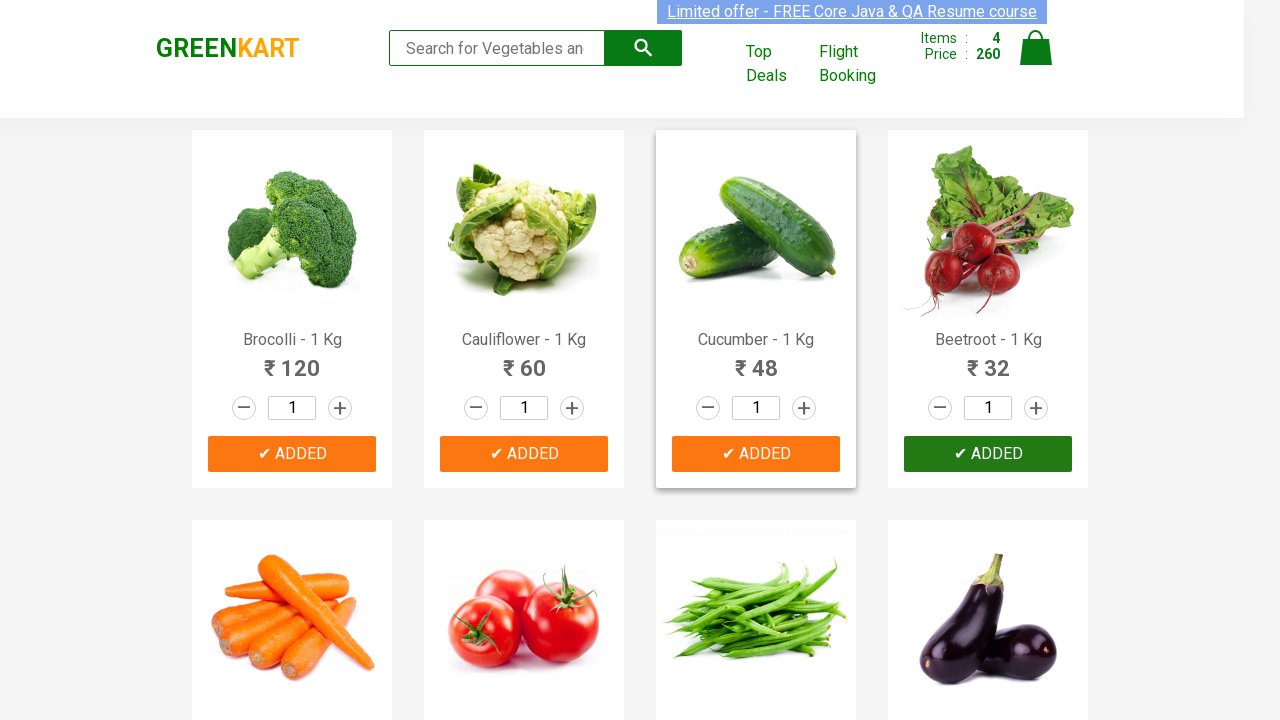

Added 'Carrot' to cart at (292, 360) on div.product-action > button >> nth=4
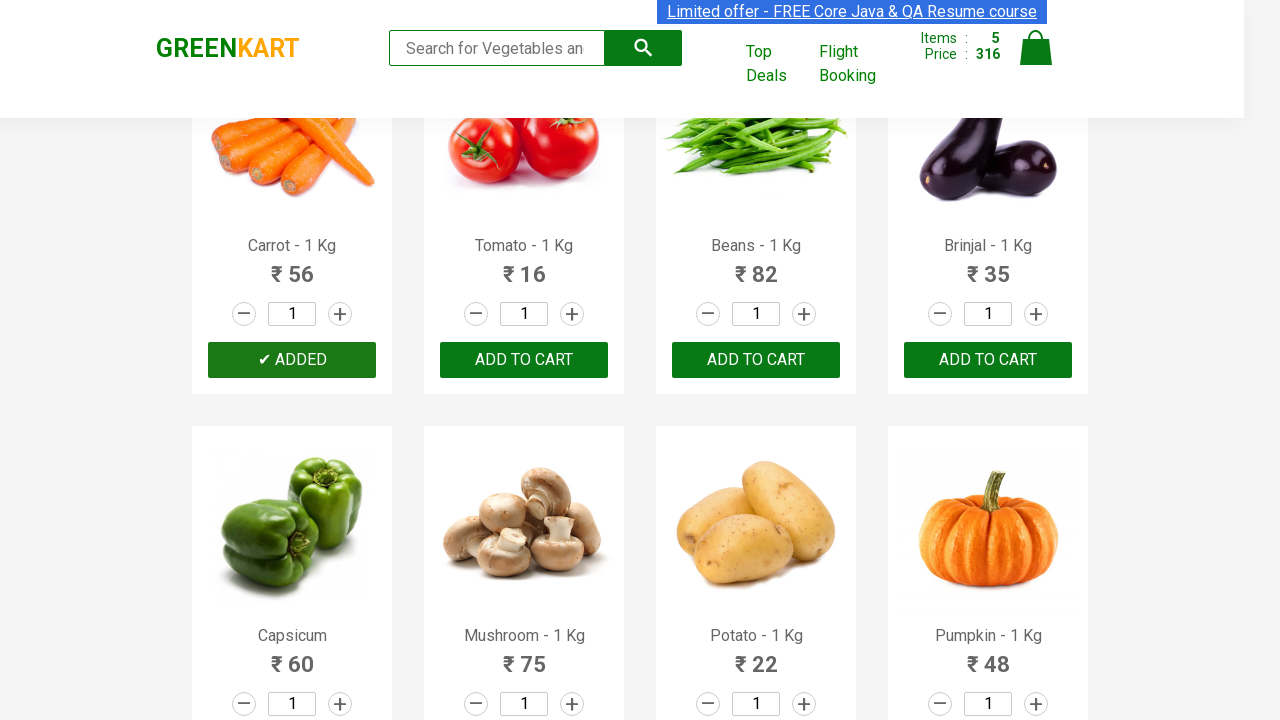

Added 'Tomato' to cart at (524, 360) on div.product-action > button >> nth=5
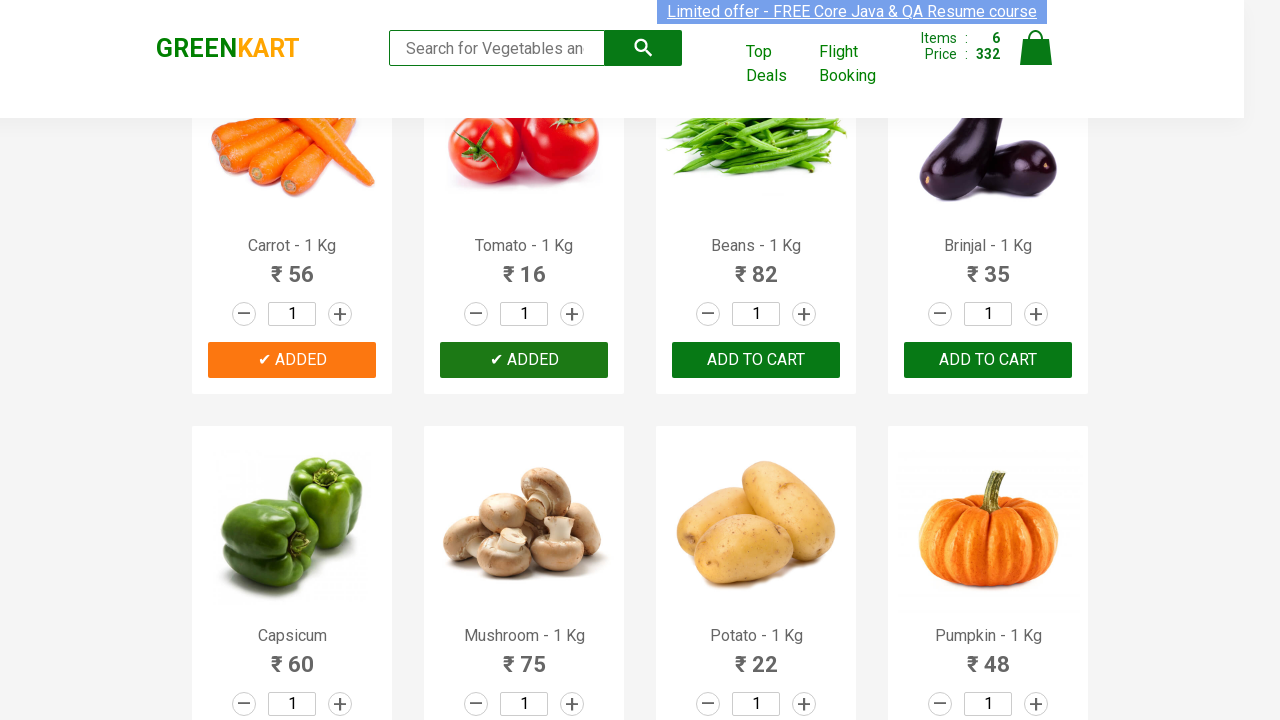

Added 'Beans' to cart at (756, 360) on div.product-action > button >> nth=6
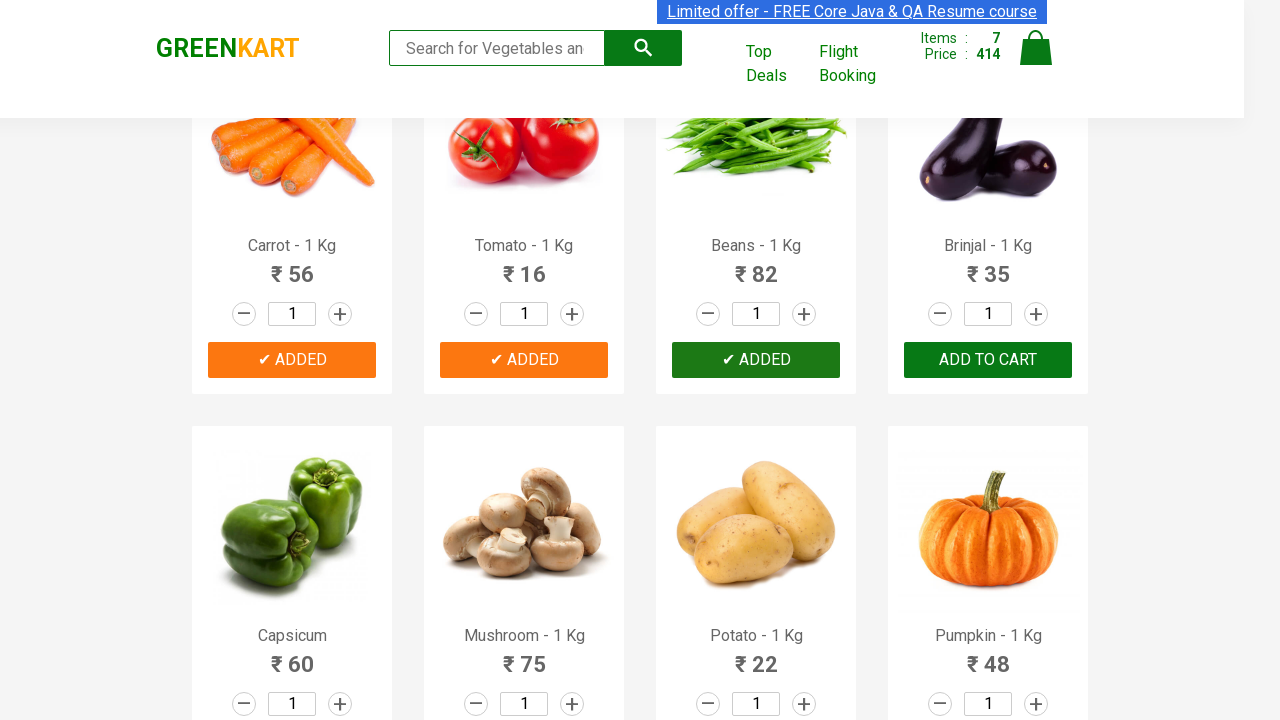

Clicked on cart icon to view cart at (1036, 48) on img[alt='Cart']
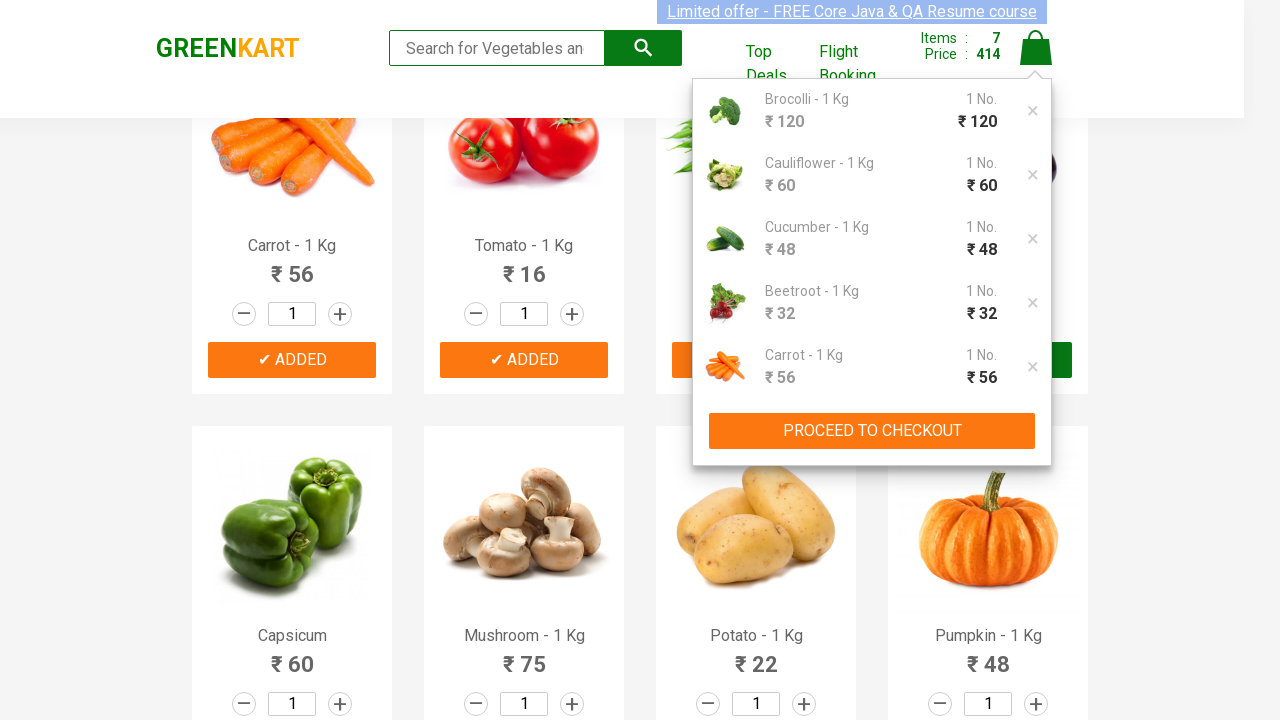

Clicked PROCEED TO CHECKOUT button at (872, 431) on xpath=//button[text()='PROCEED TO CHECKOUT']
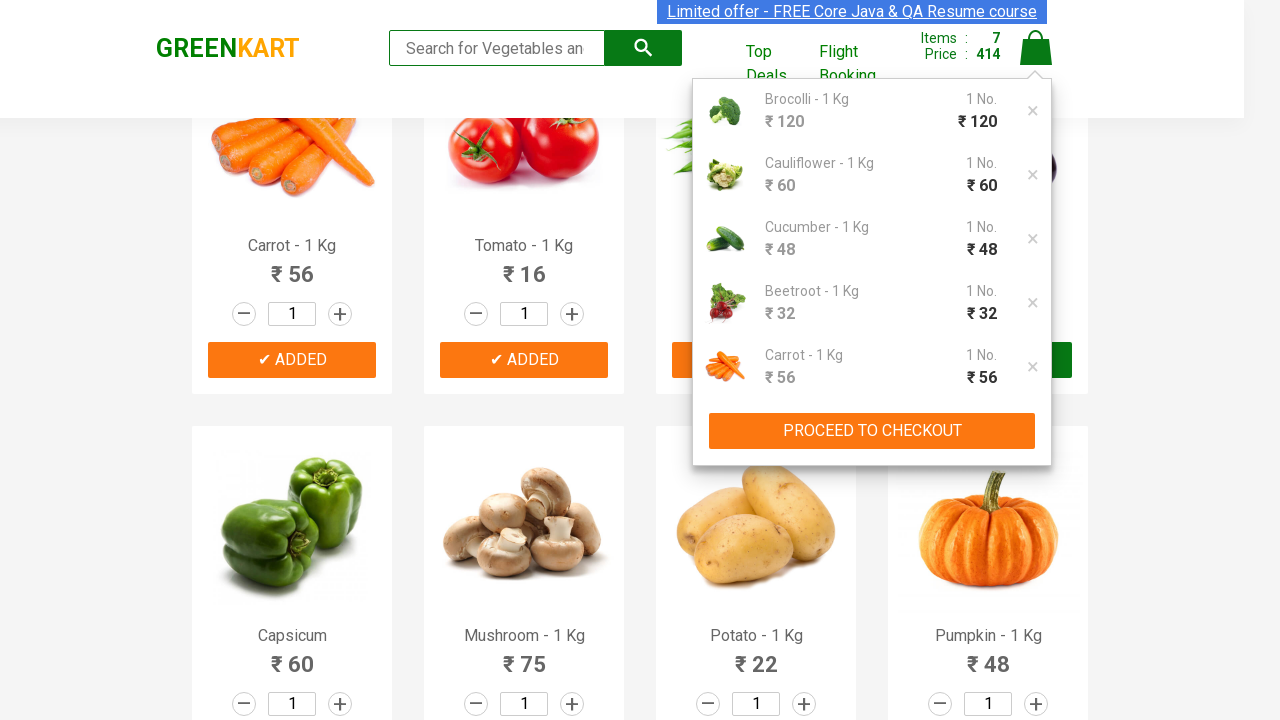

Entered promo code 'RAHULSHETTYACADEMY' on input.promoCode
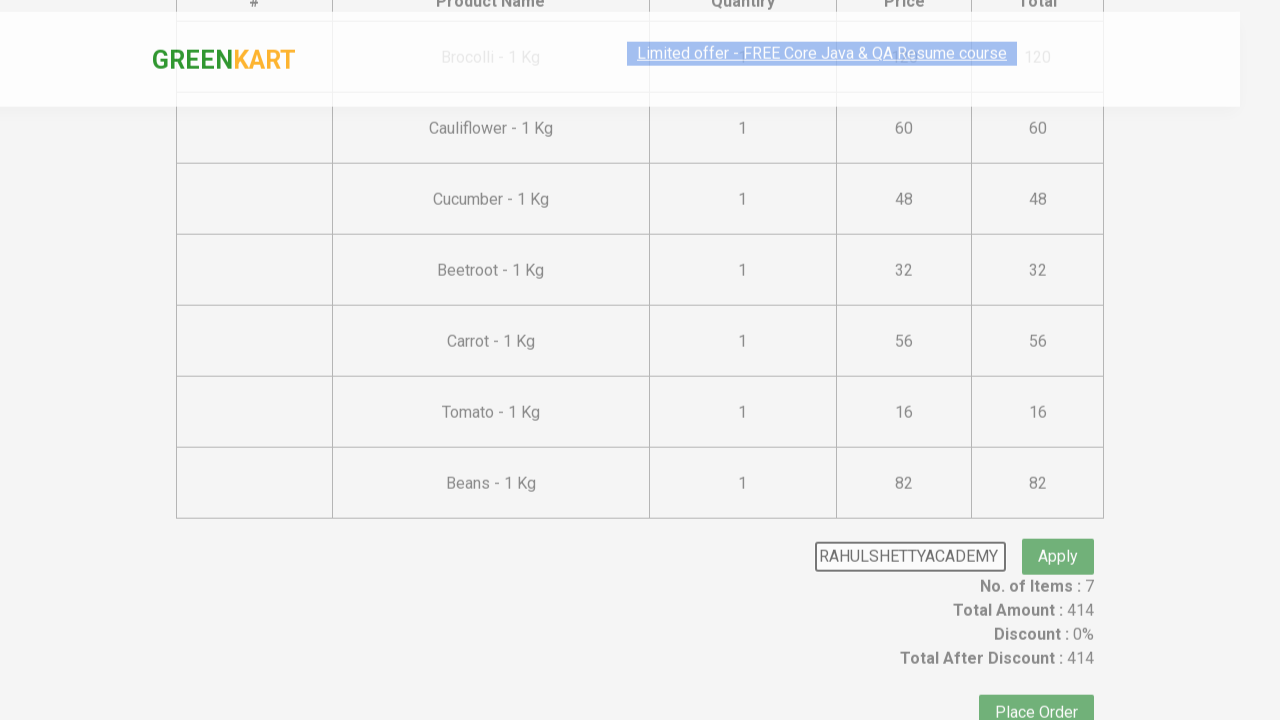

Clicked promo code apply button at (1058, 530) on button.promoBtn
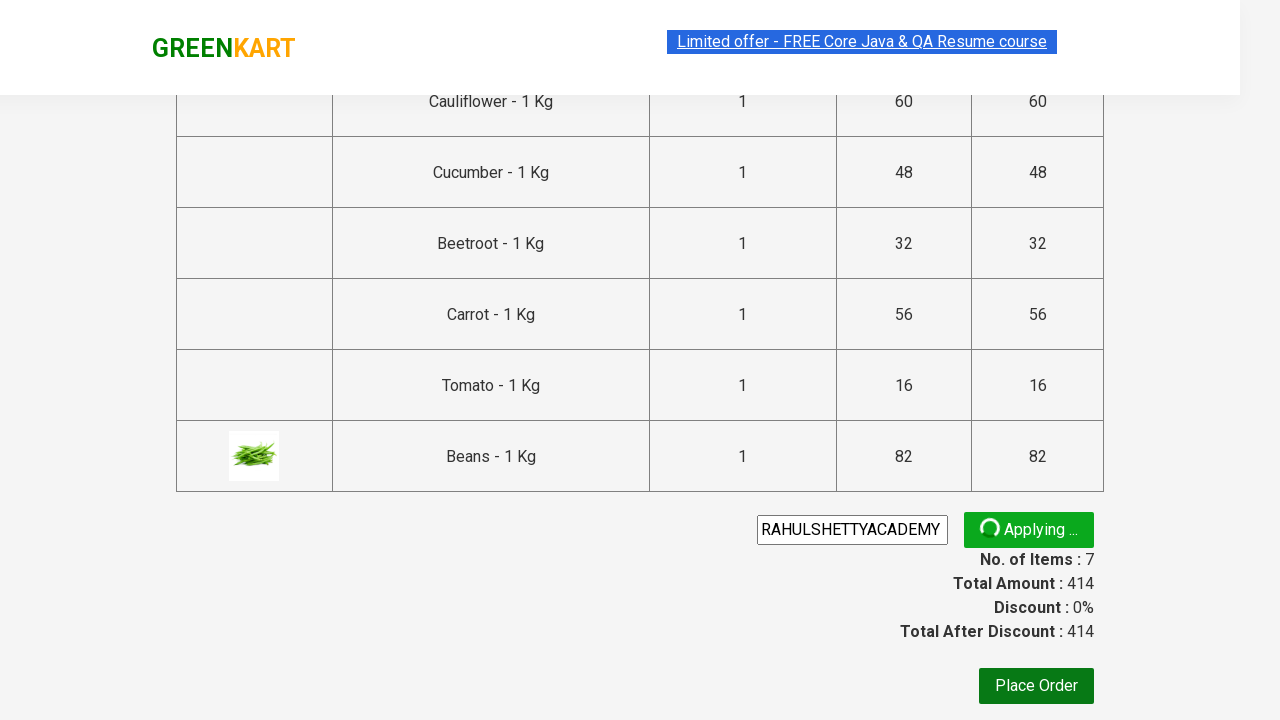

Promo code information displayed successfully
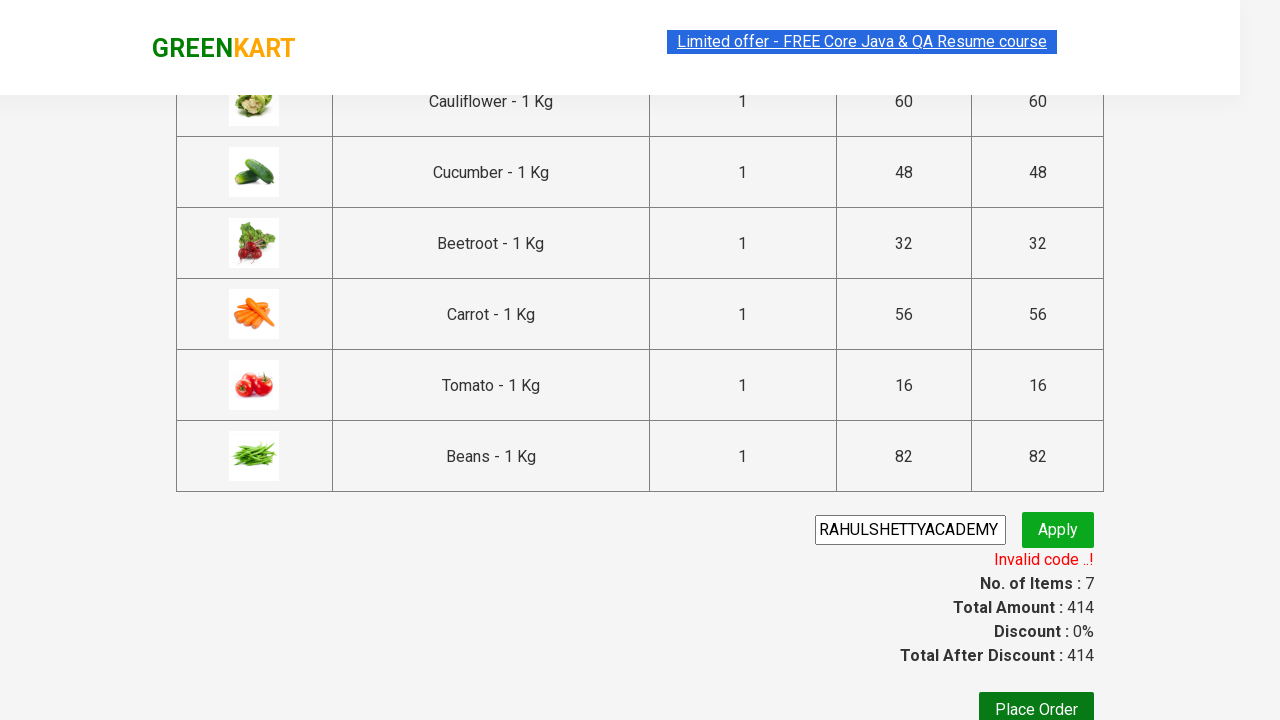

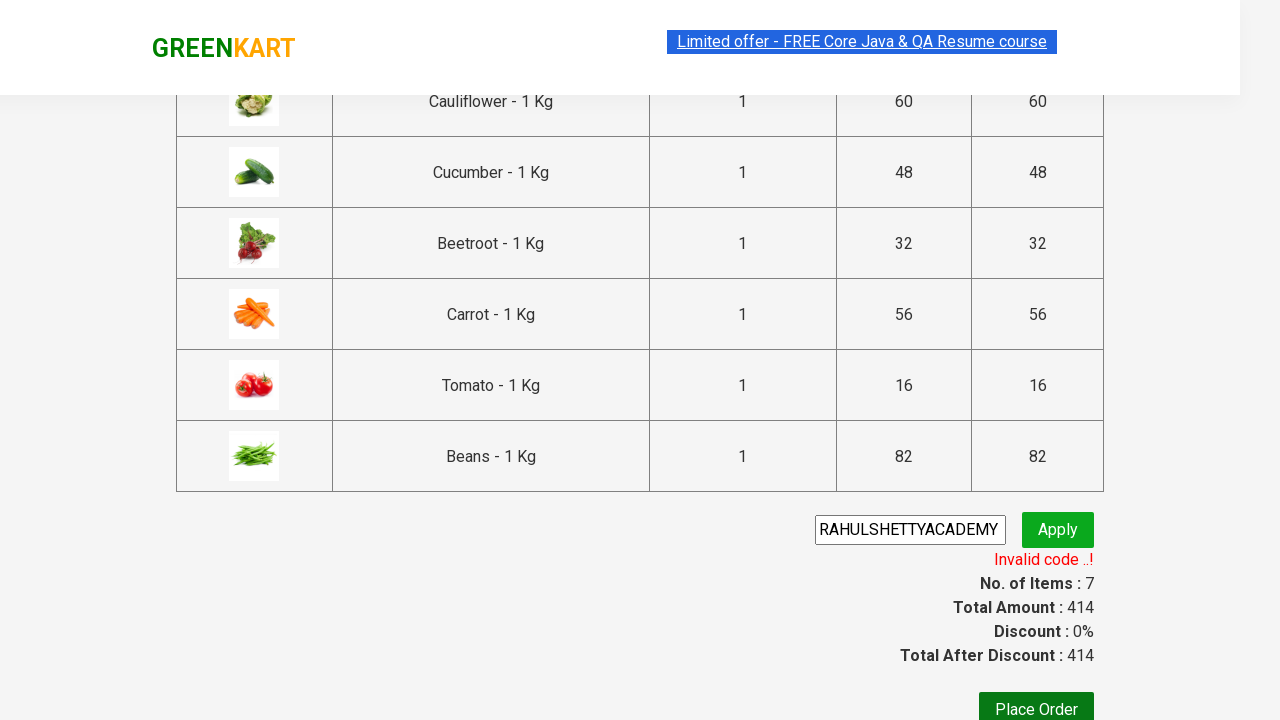